Automates submission of a Google Form by filling in response history, email address, and submitting the form

Starting URL: https://docs.google.com/forms/d/e/1FAIpQLSfcnOZuMmF-I4qpWFXxe_hTQMTzuVSqZbWvcmMxZGSCsRiHMw/viewform

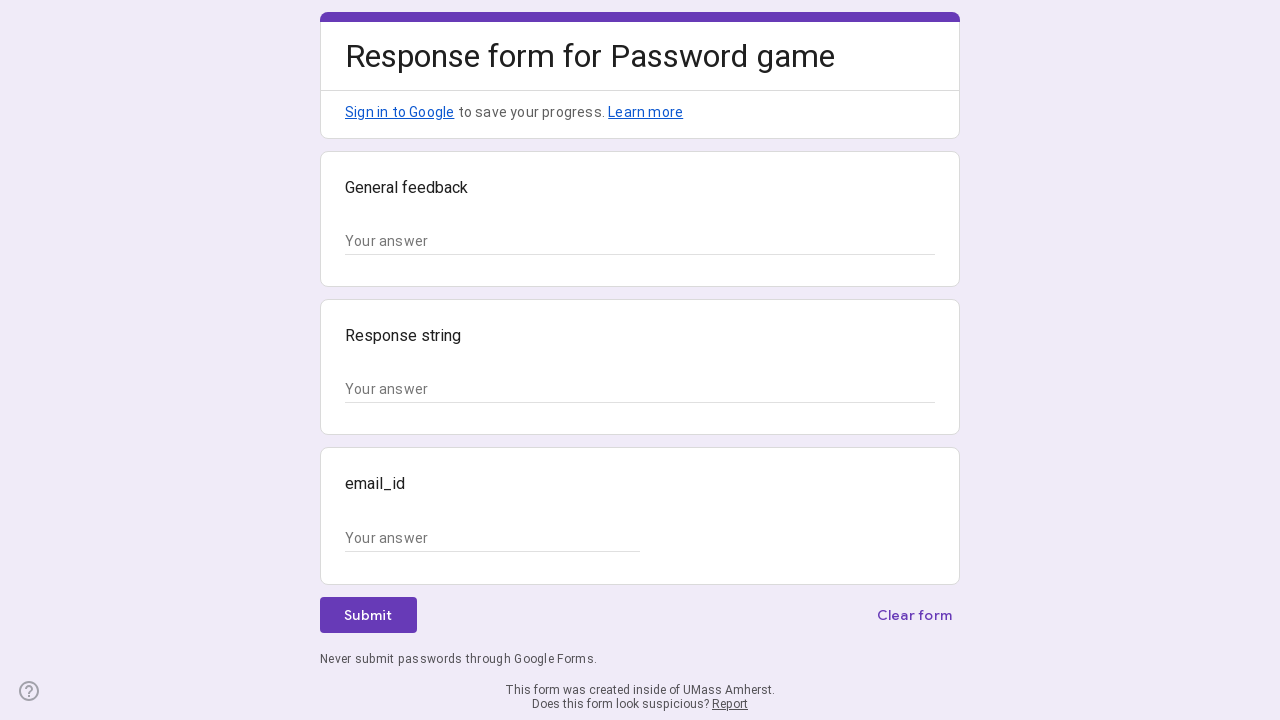

Filled response history text area with CSV data on //*[@id="mG61Hd"]/div[2]/div/div[2]/div[2]/div/div/div[2]/div/div[1]/div[2]/text
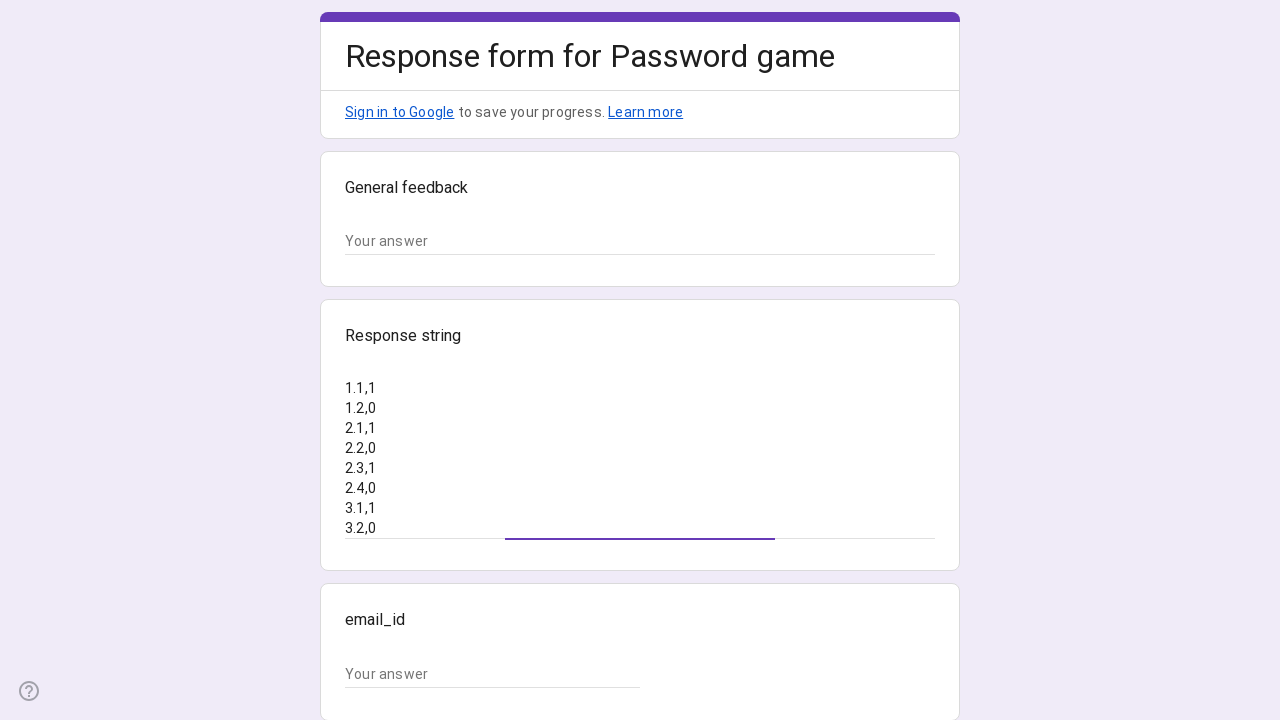

Filled email field with testuser@umass.edu on //*[@id="mG61Hd"]/div[2]/div/div[2]/div[3]/div/div/div[2]/div/div[1]/div/div[1]/
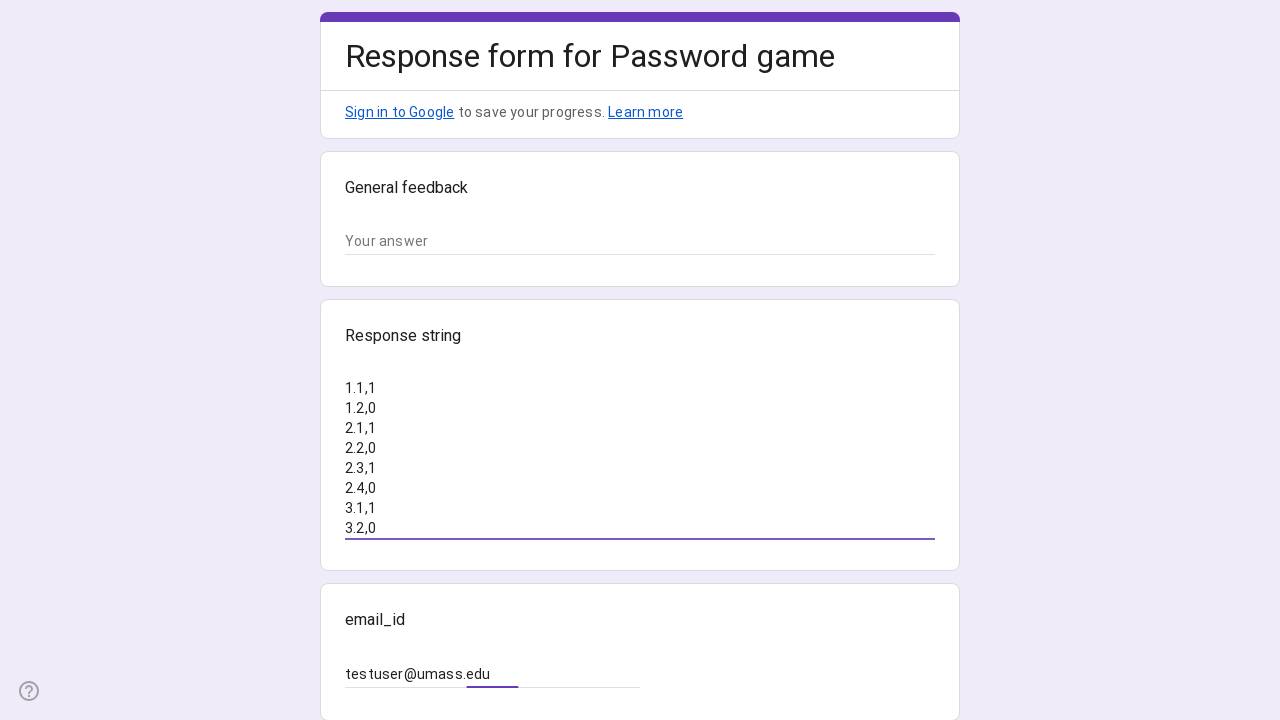

Clicked form submit button at (368, 546) on xpath=//*[@id="mG61Hd"]/div[2]/div/div[3]/div[1]/div[1]/div/span/span
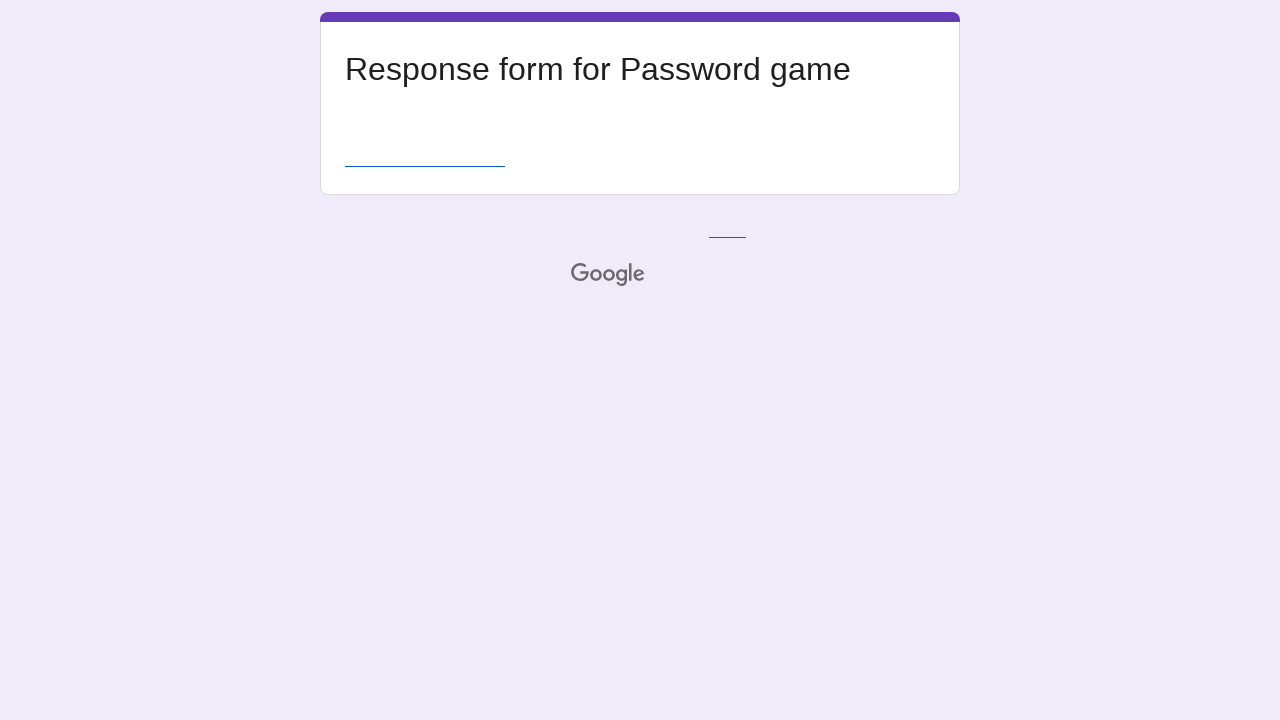

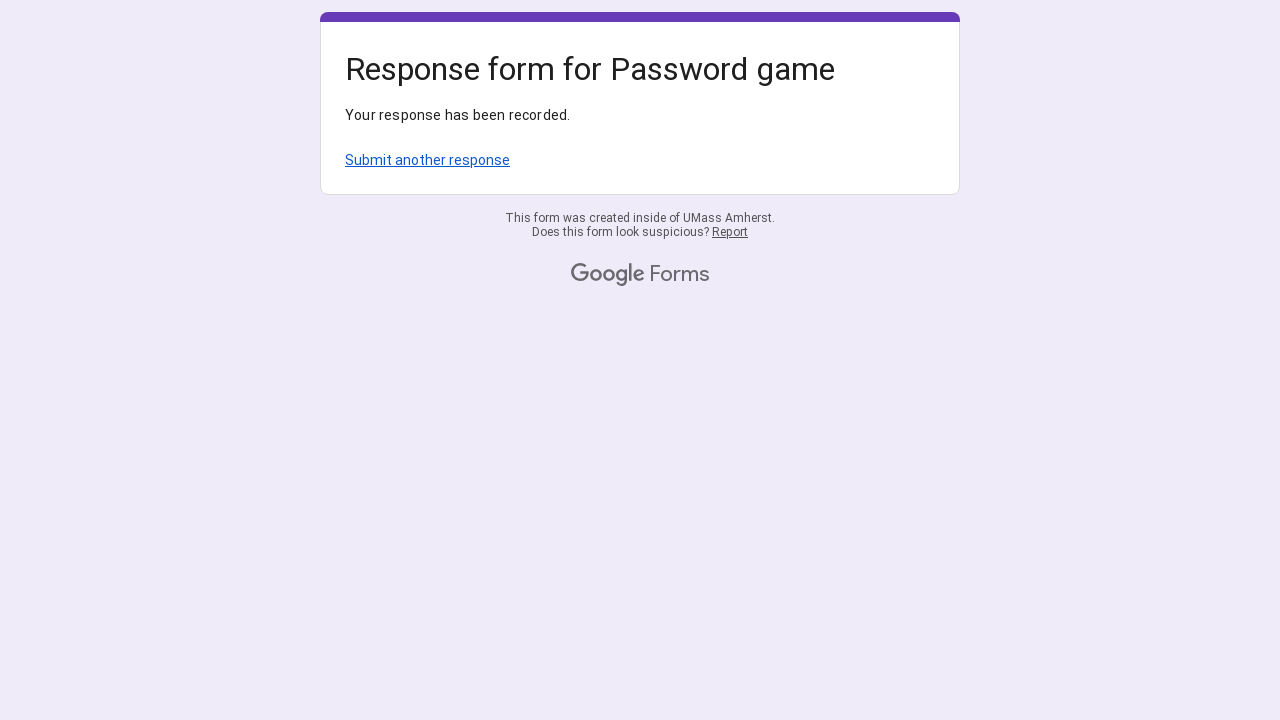